Tests drag and drop functionality by dragging an element from source to target location

Starting URL: https://leafground.com/drag.xhtml

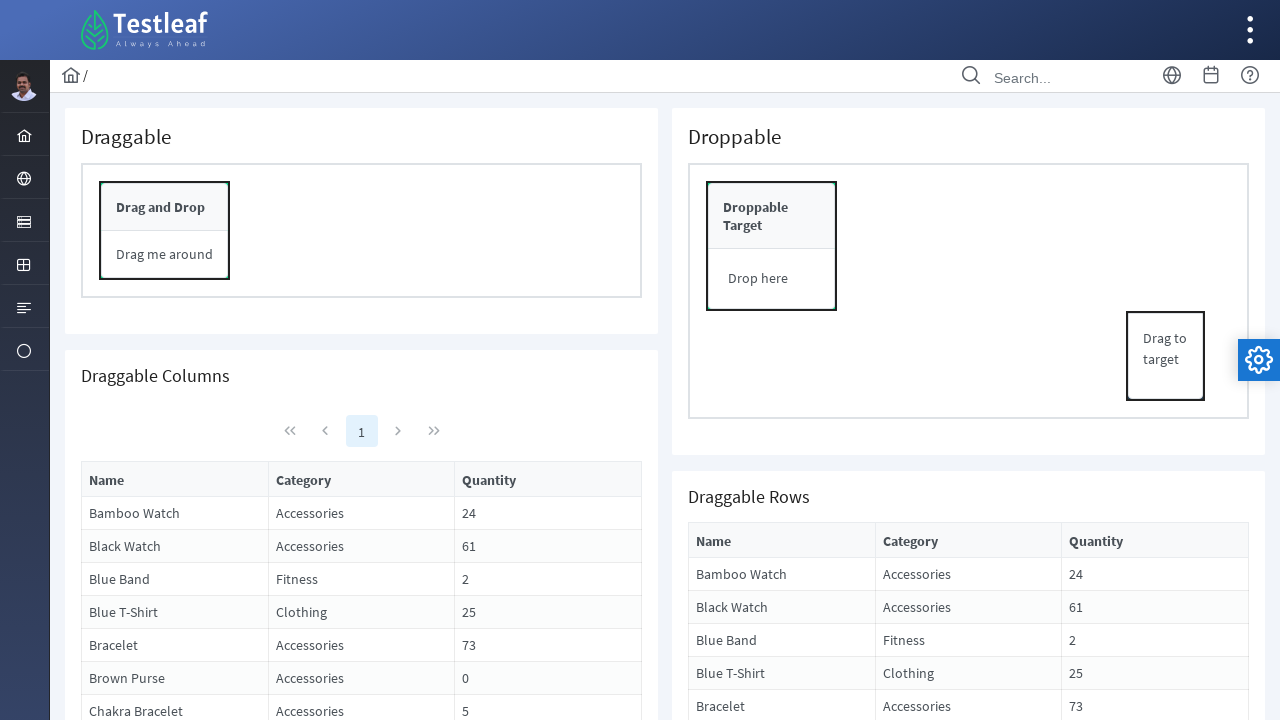

Located the draggable element 'Drag to target'
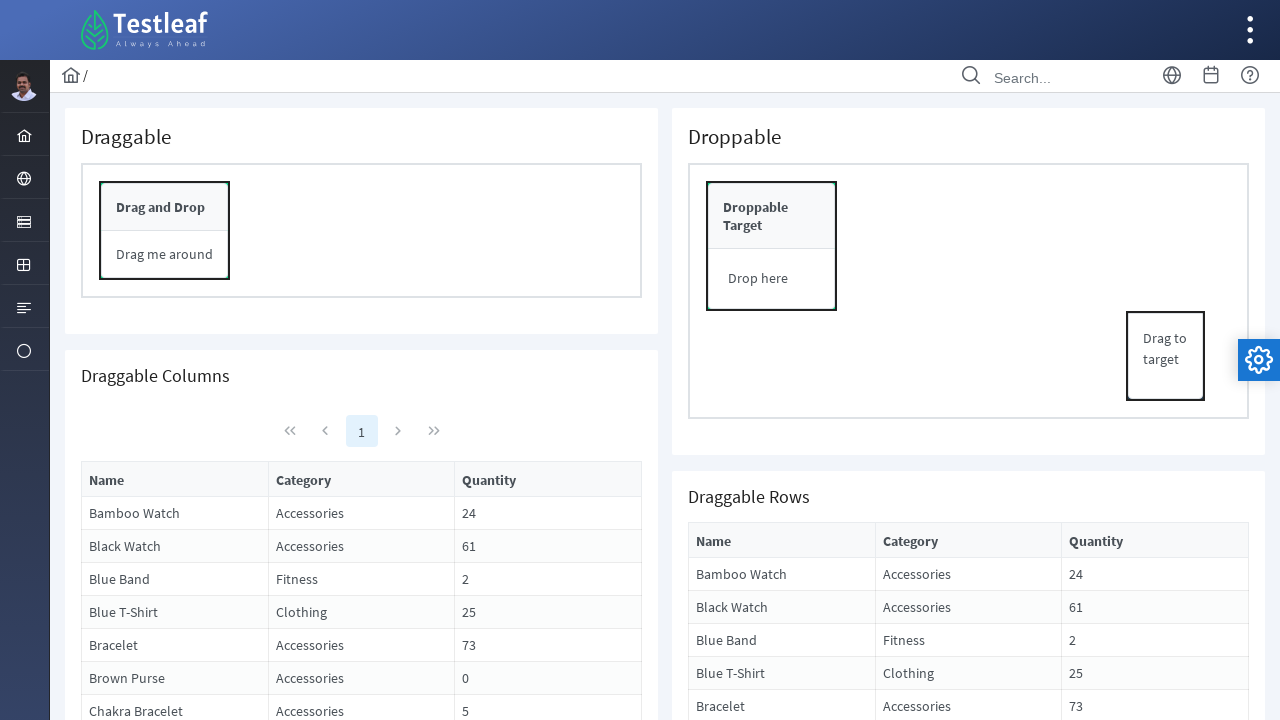

Located the drop target element 'Drop here'
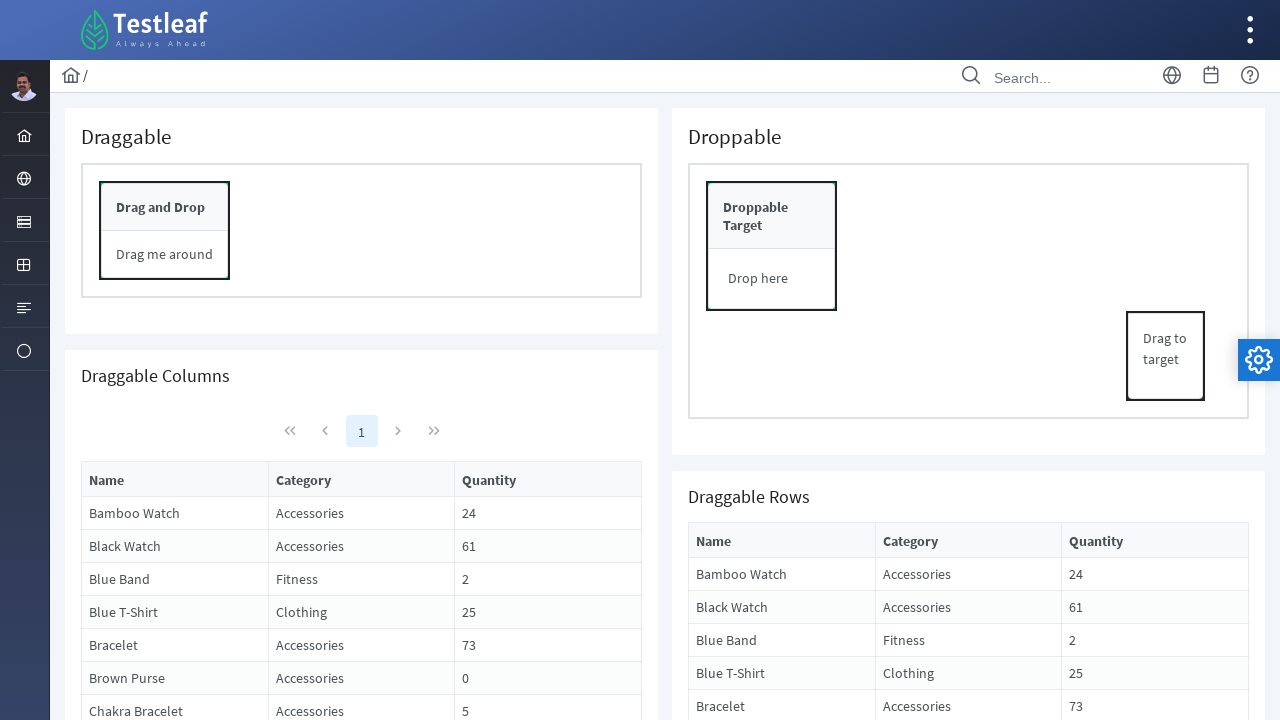

Dragged element from source to target location at (772, 279)
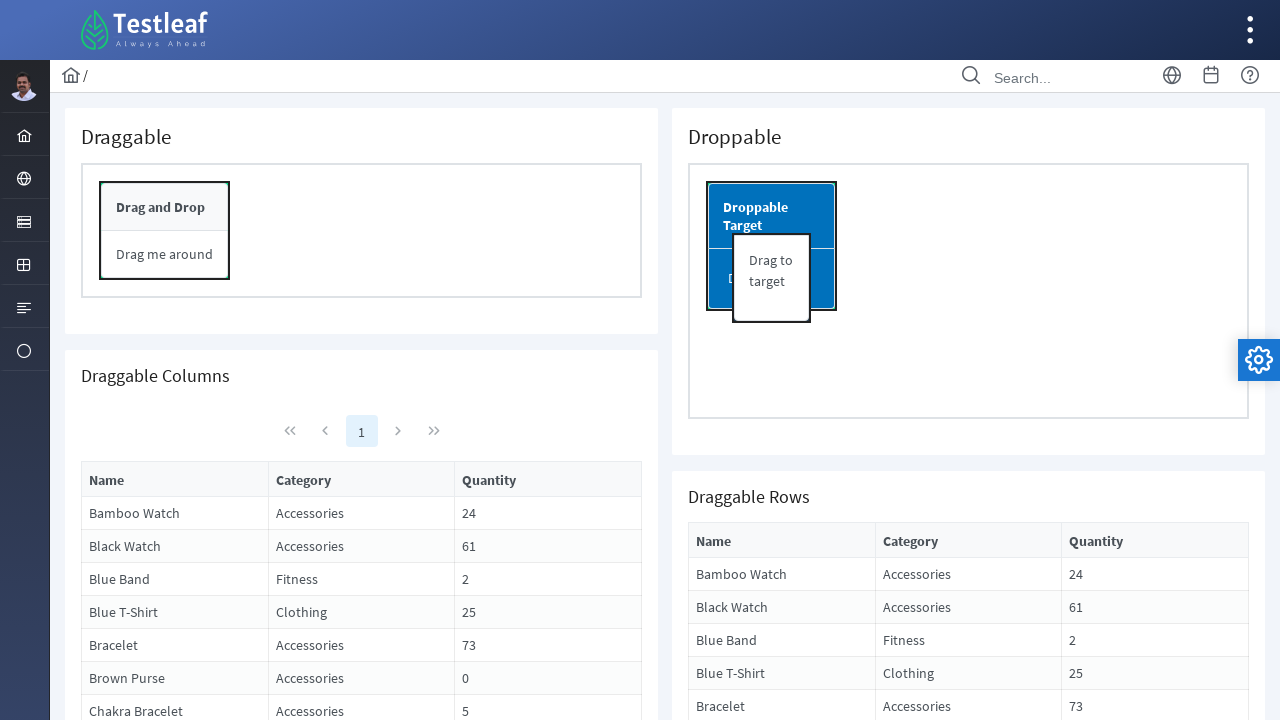

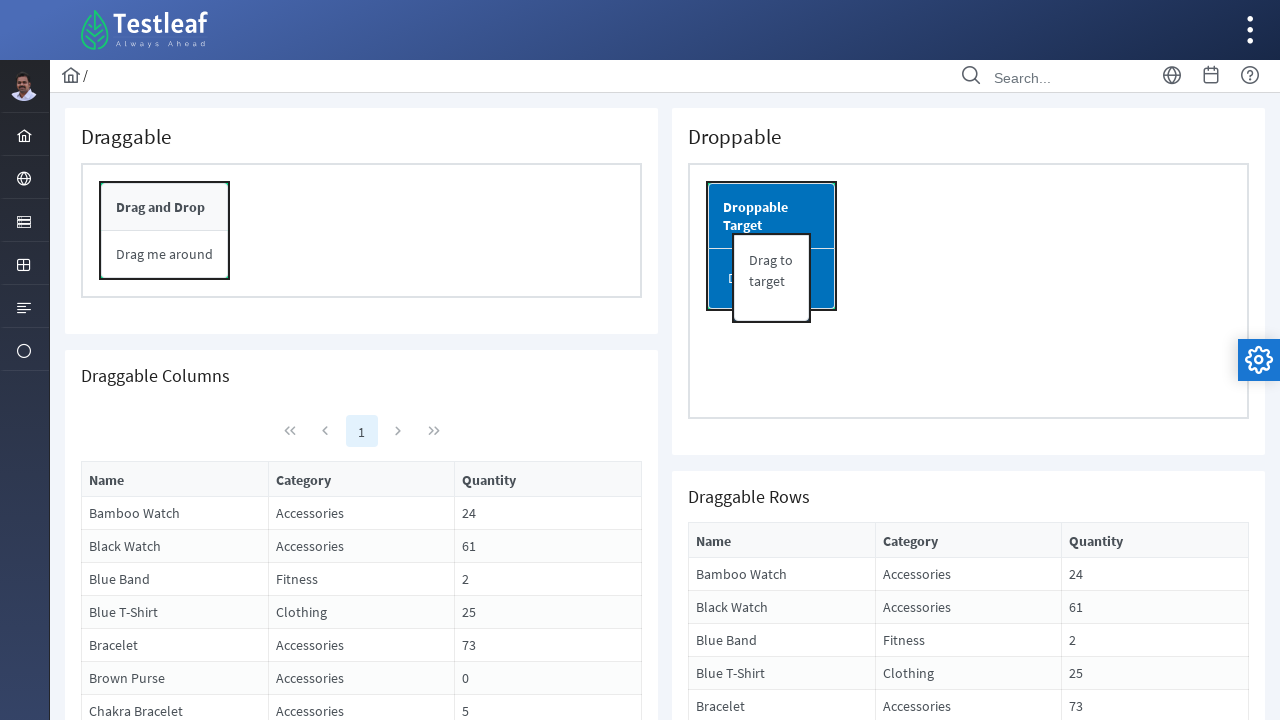